Tests that the GeeksforGeeks website properly uses HTTPS by verifying the current URL starts with "https".

Starting URL: https://www.geeksforgeeks.org/

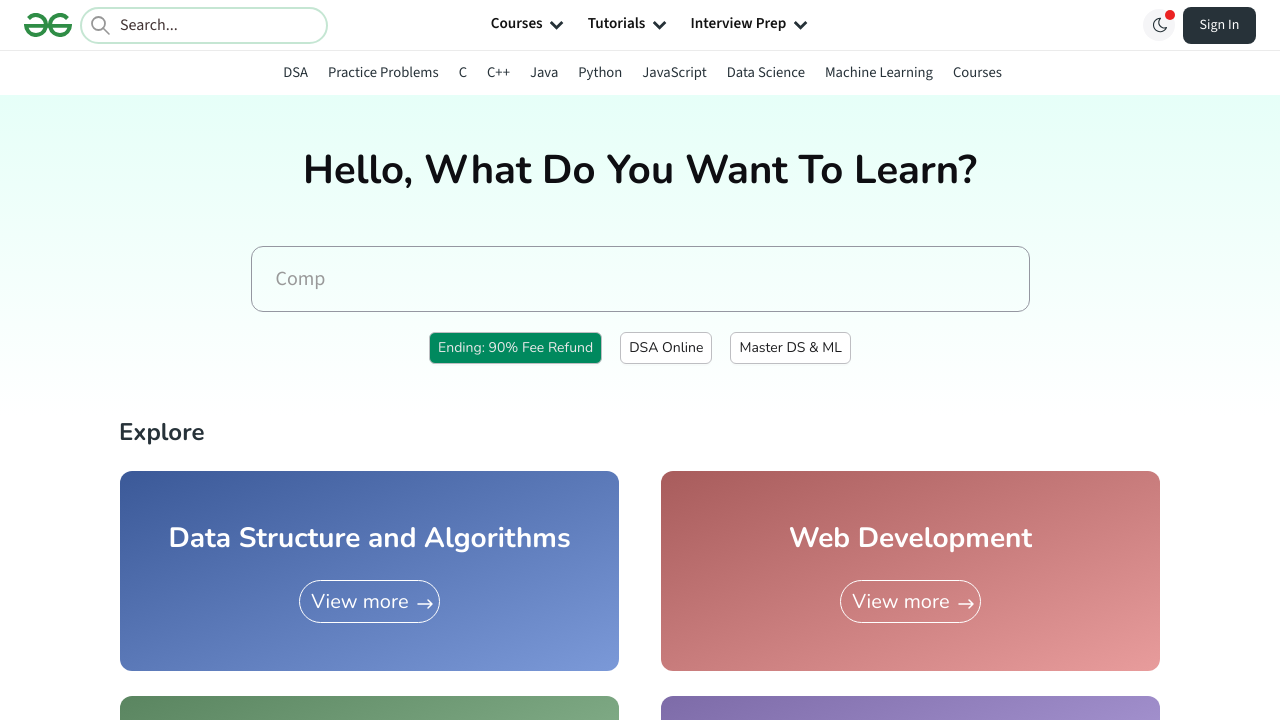

Waited for GeeksforGeeks page to fully load
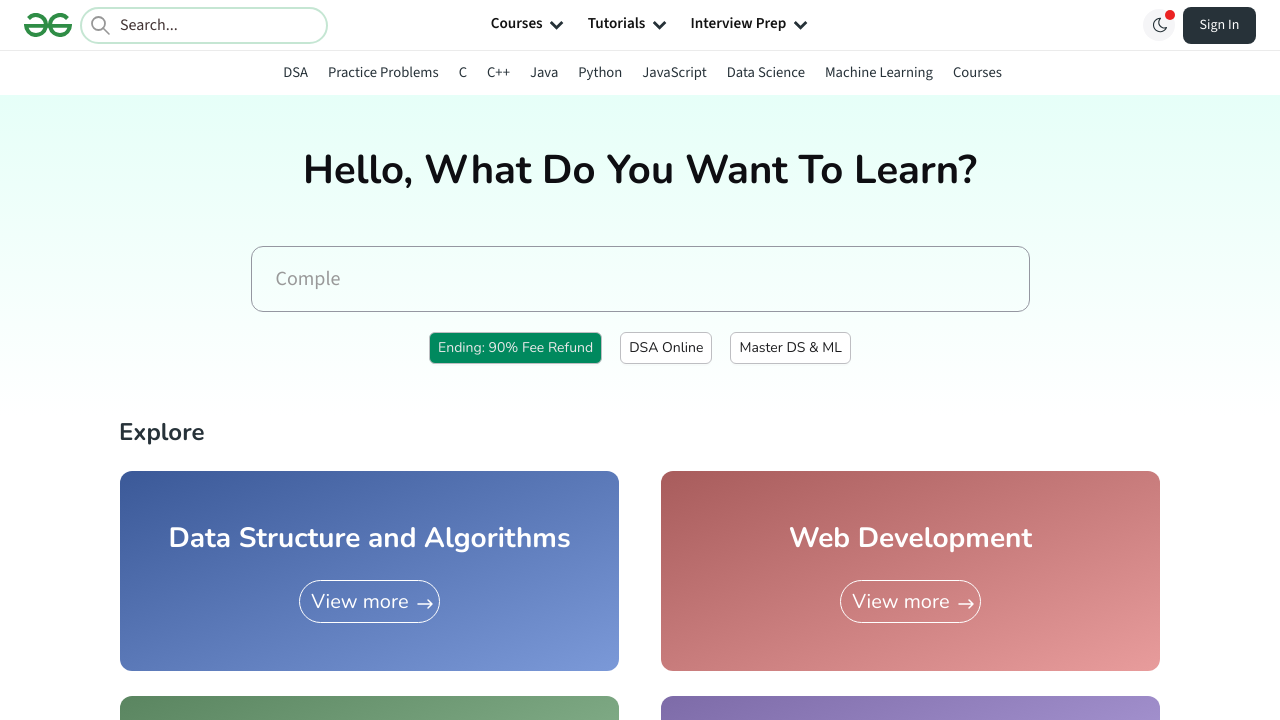

Verified that current URL starts with 'https' - HTTPS redirection successful
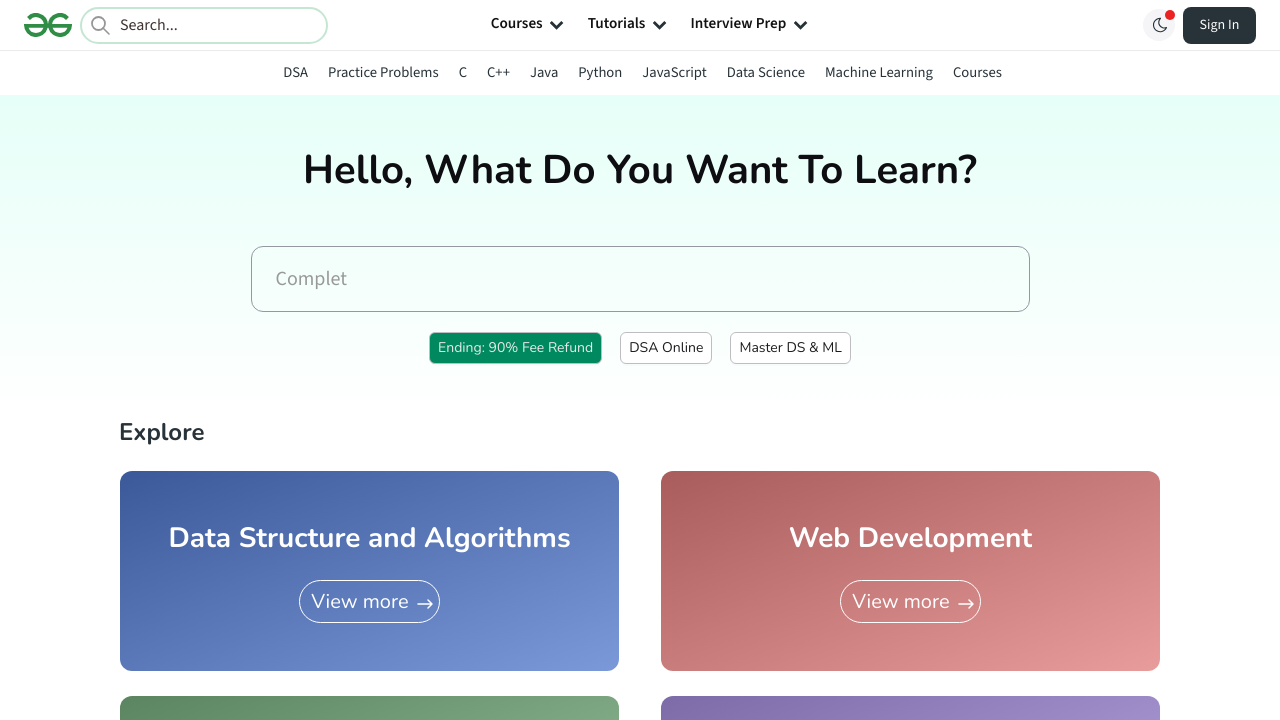

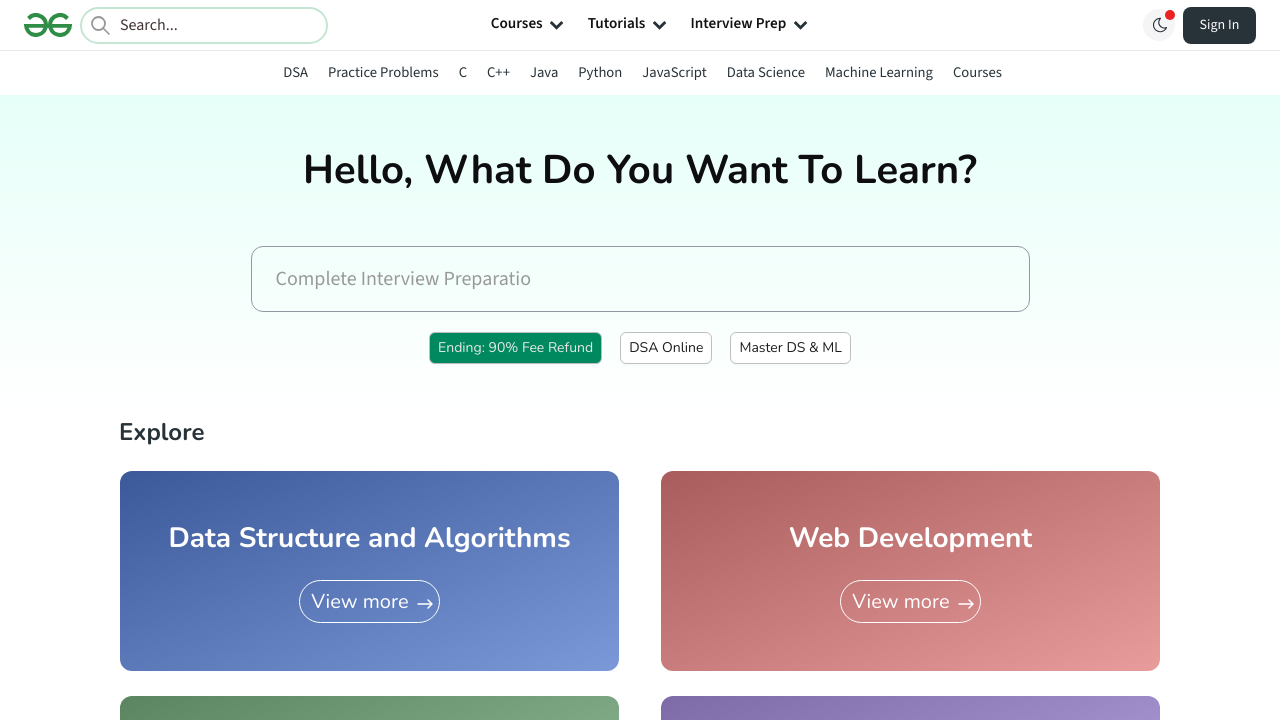